Tests dynamic loading by clicking a start button and verifying the "Hello World!" text appears after loading

Starting URL: https://automationfc.github.io/dynamic-loading/

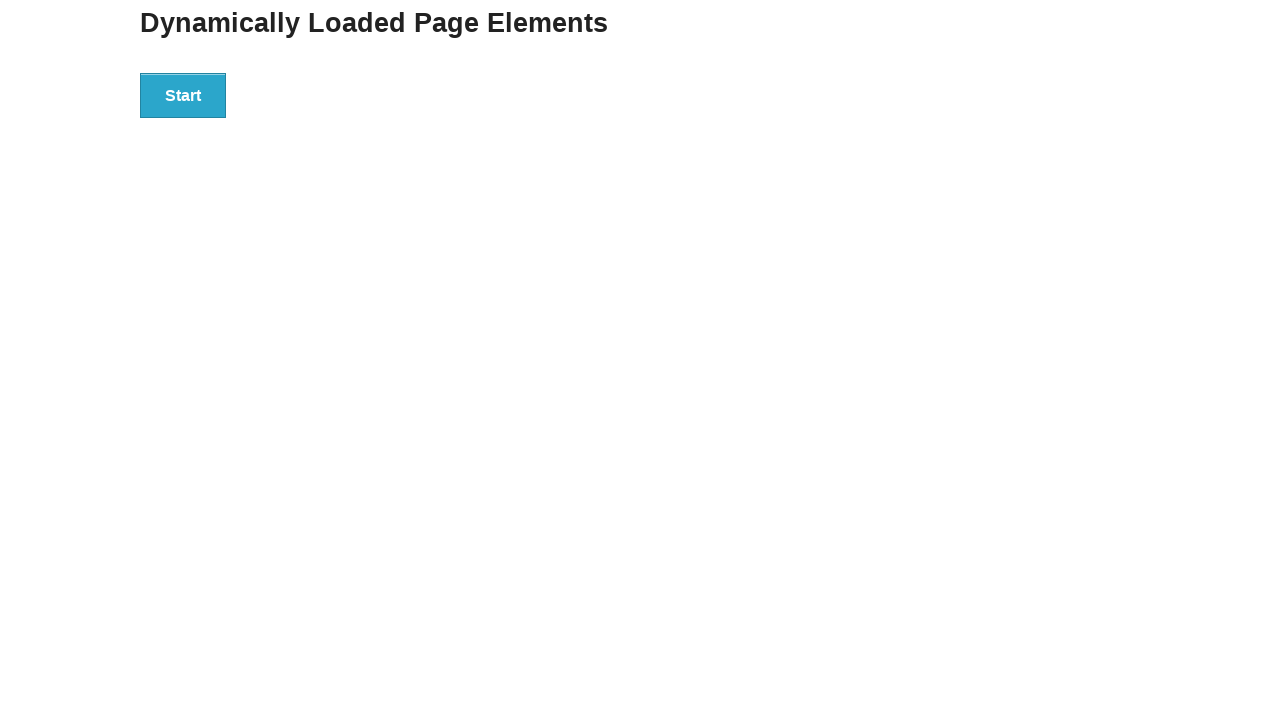

Navigated to dynamic loading test page
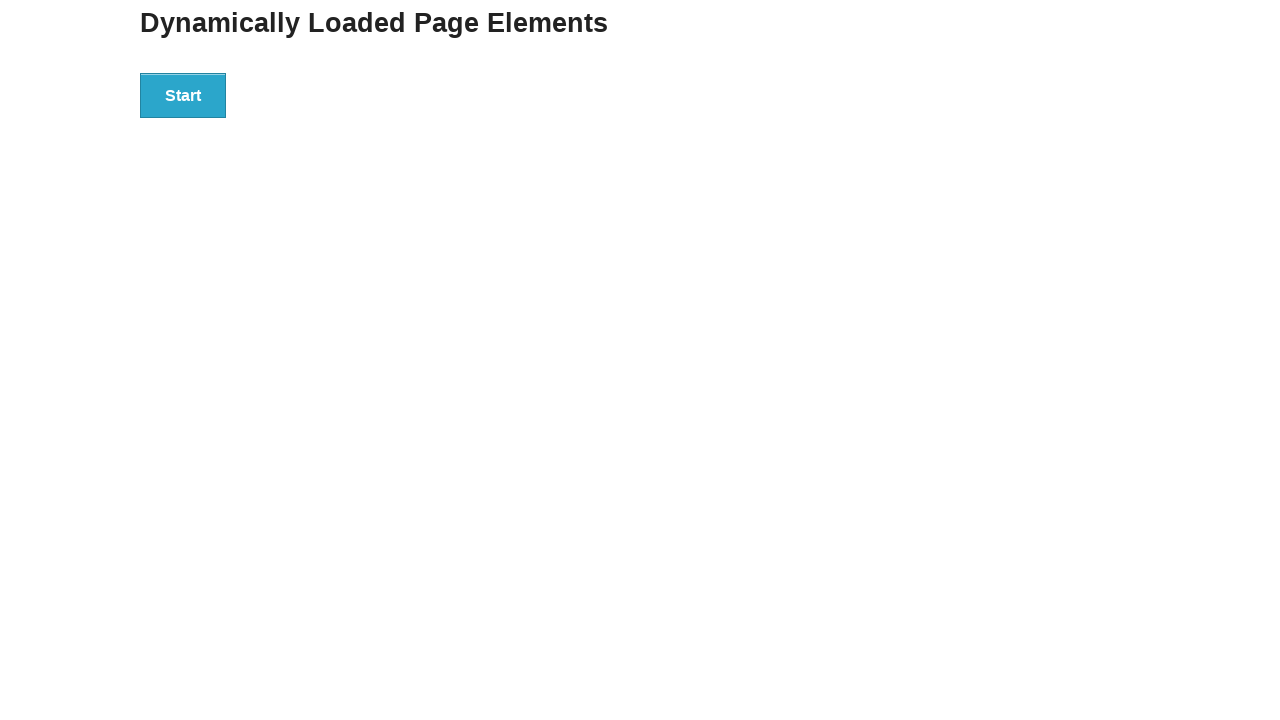

Clicked start button to trigger dynamic loading at (183, 95) on div#start>button
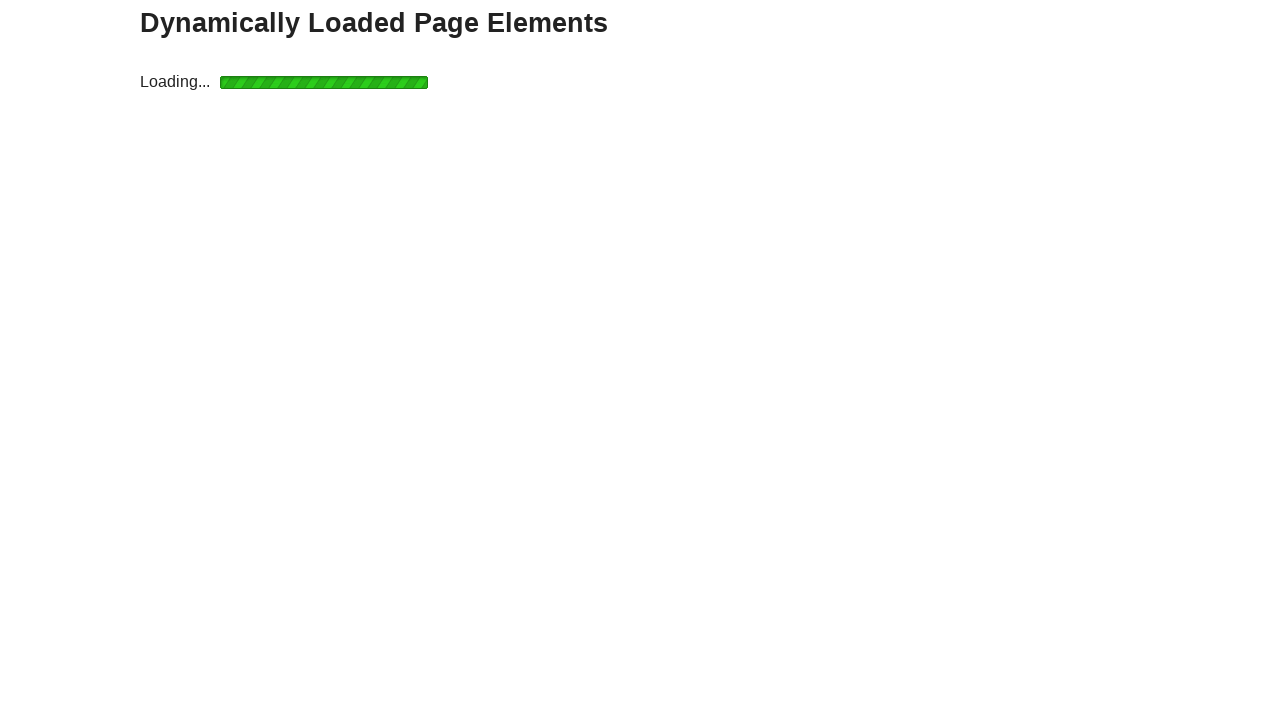

Hello World! text appeared after loading completed
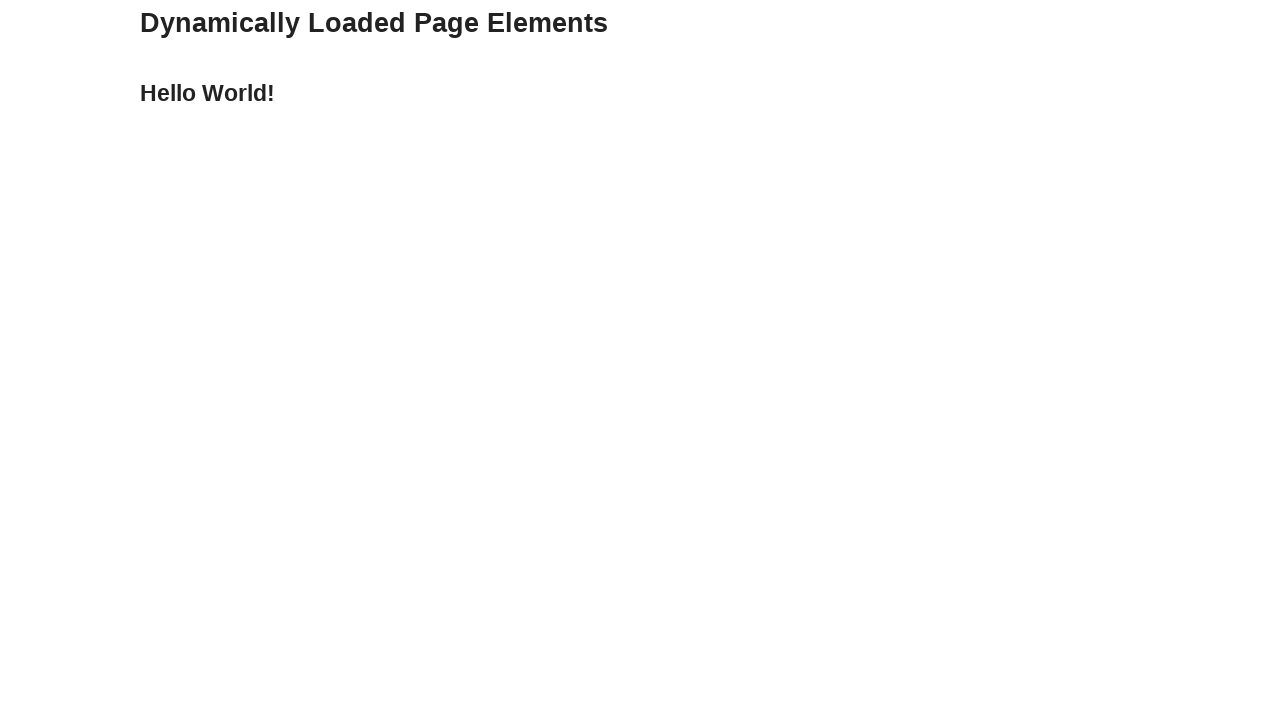

Verified that text content equals 'Hello World!'
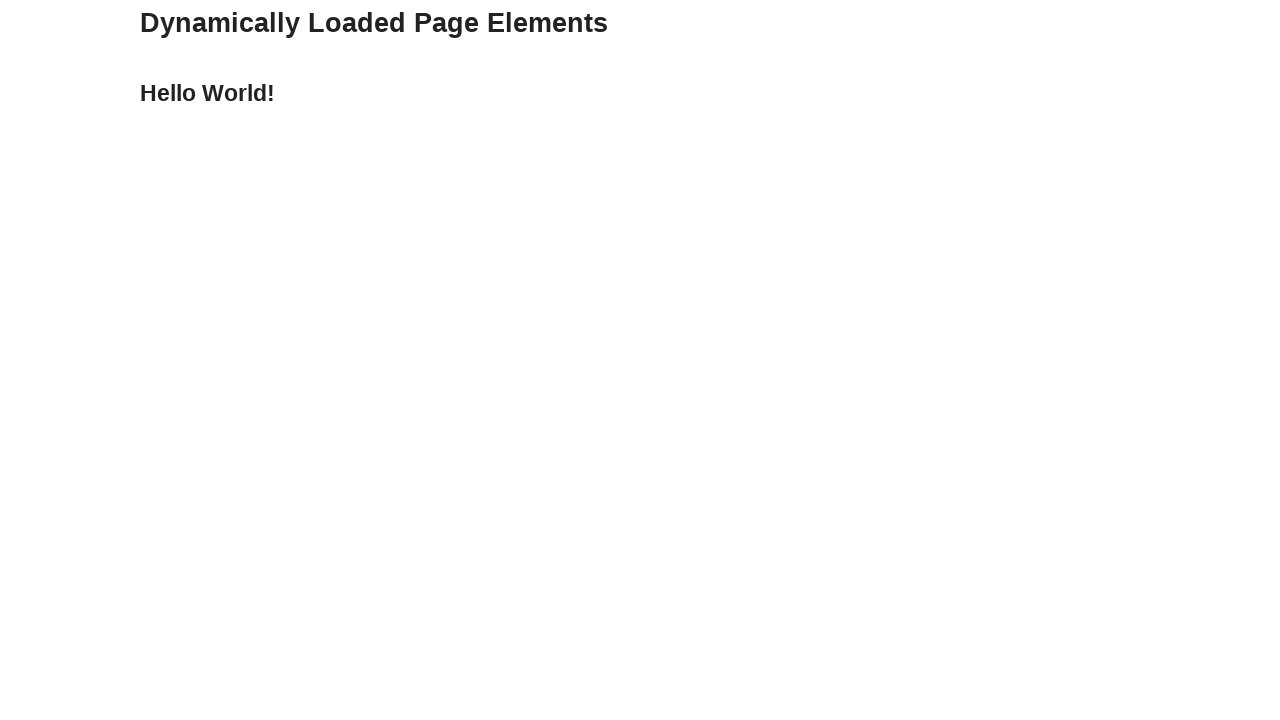

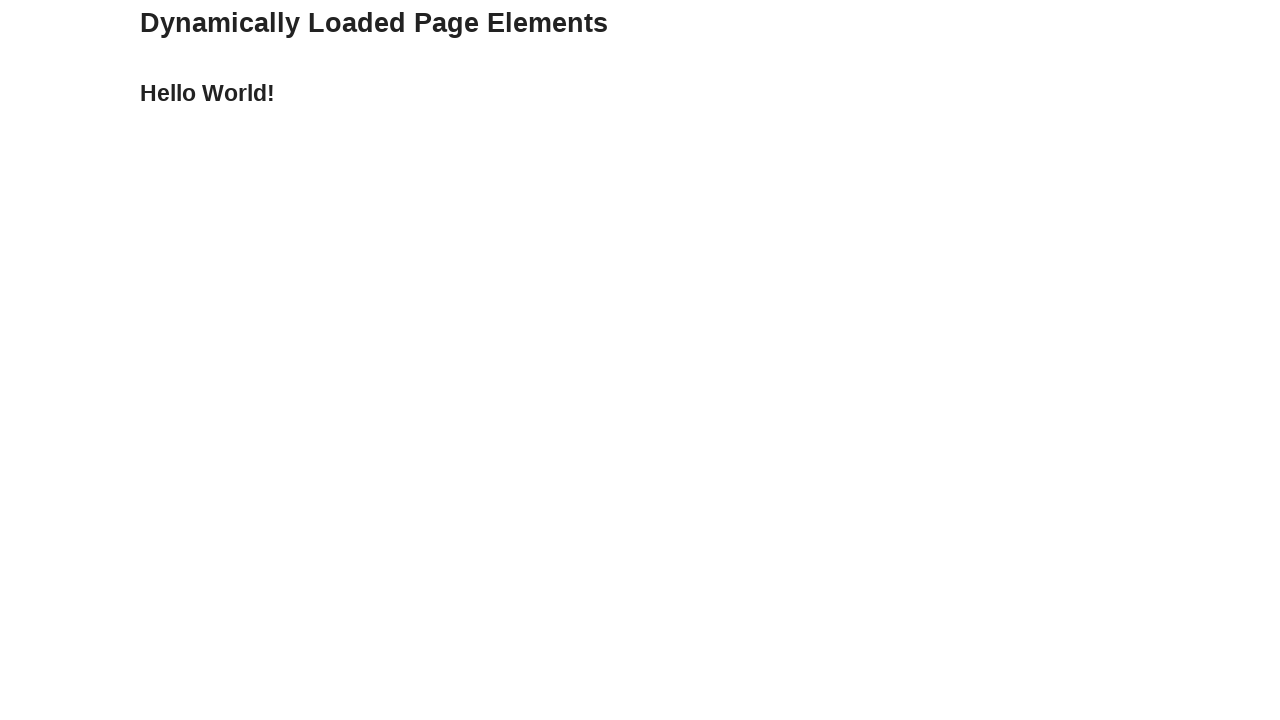